Tests static dropdown functionality by selecting different currency options using various selection methods

Starting URL: https://rahulshettyacademy.com/dropdownsPractise/

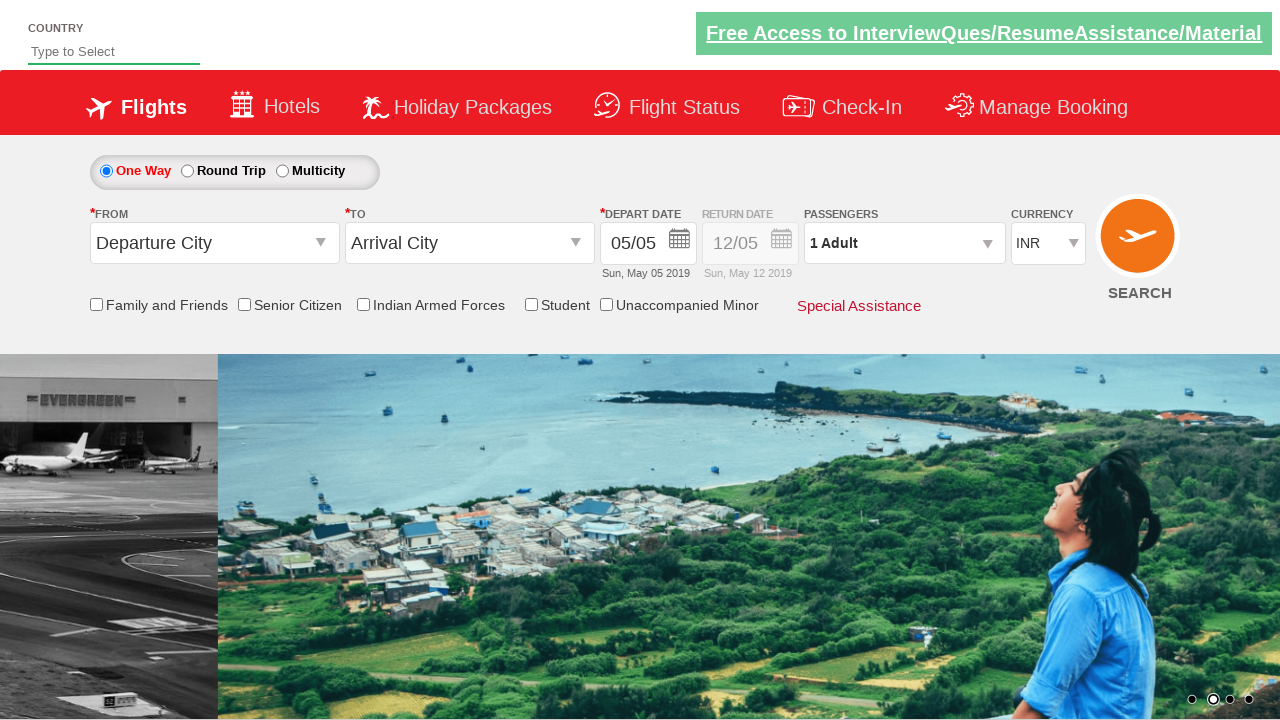

Located currency dropdown element
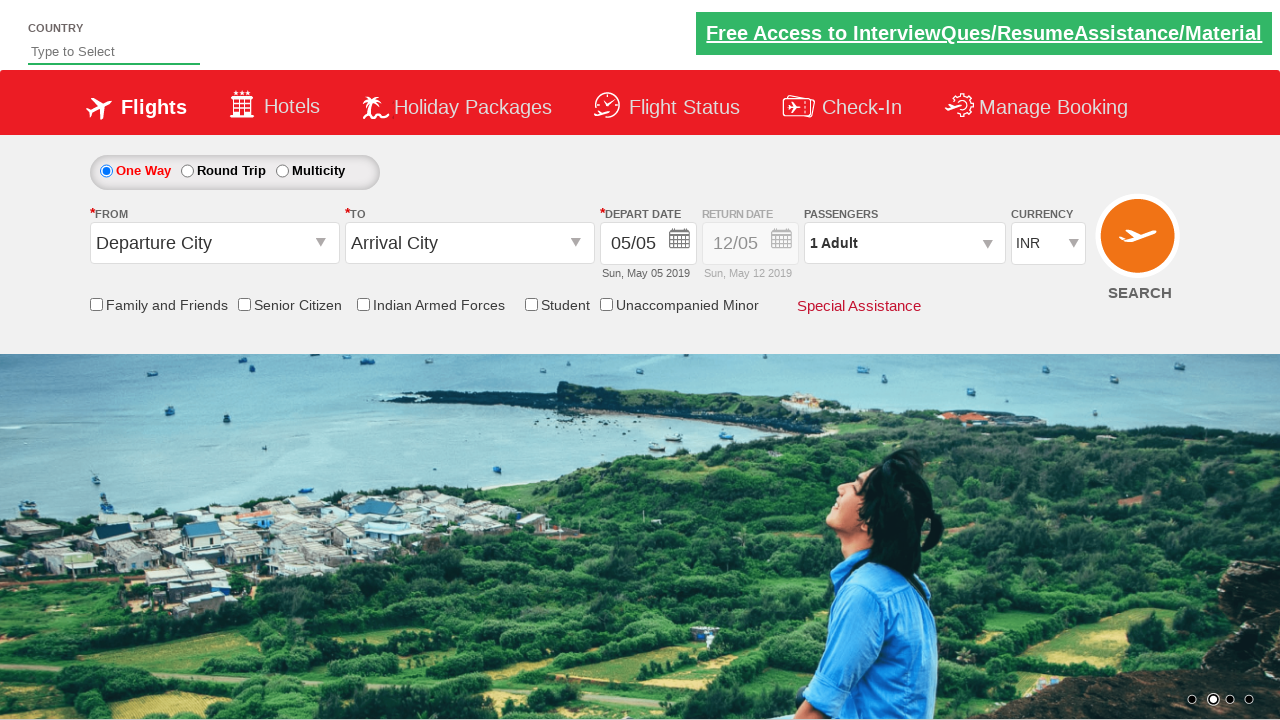

Selected dropdown option by index 3 (4th option) on #ctl00_mainContent_DropDownListCurrency
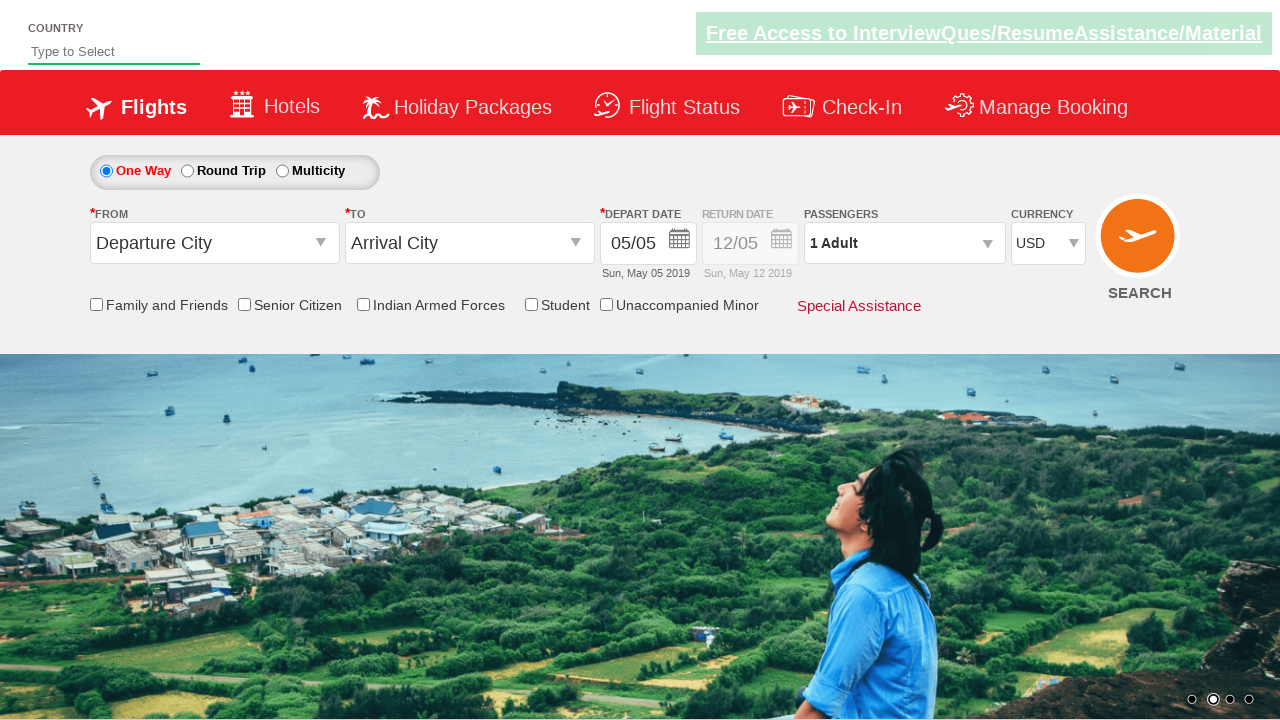

Retrieved selected dropdown value
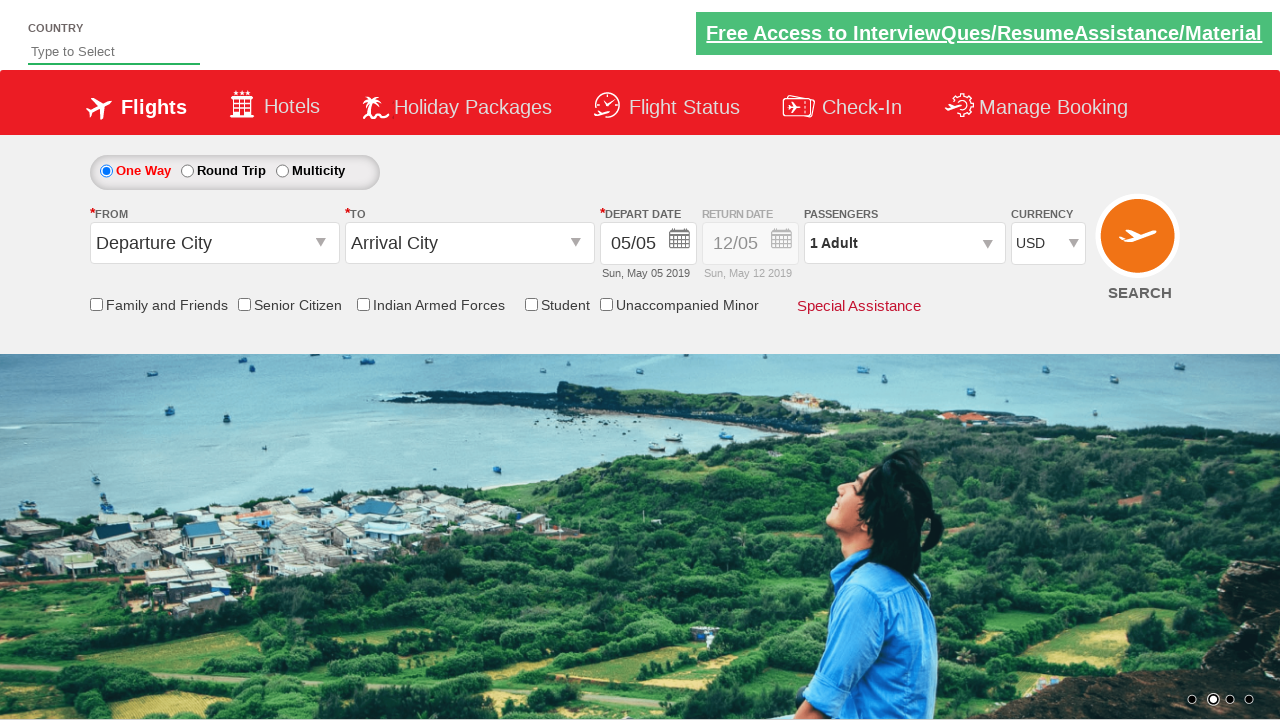

Printed checked option text content
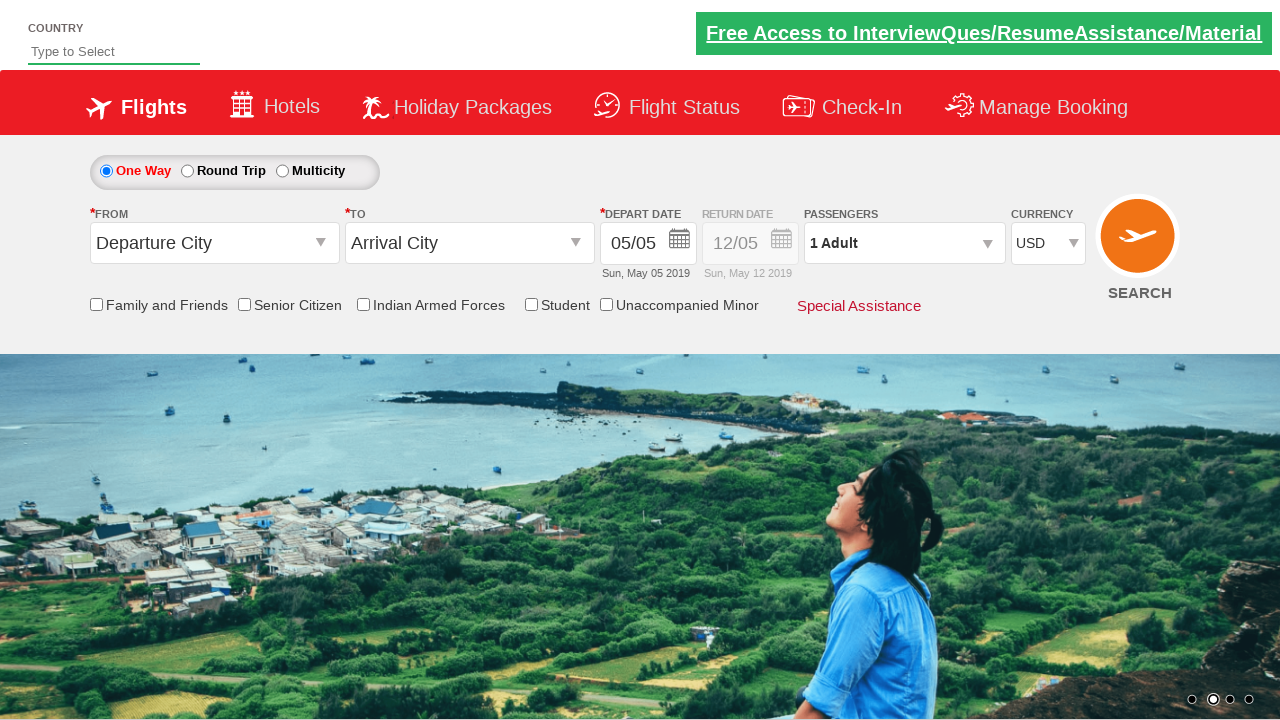

Selected dropdown option by visible text 'INR' on #ctl00_mainContent_DropDownListCurrency
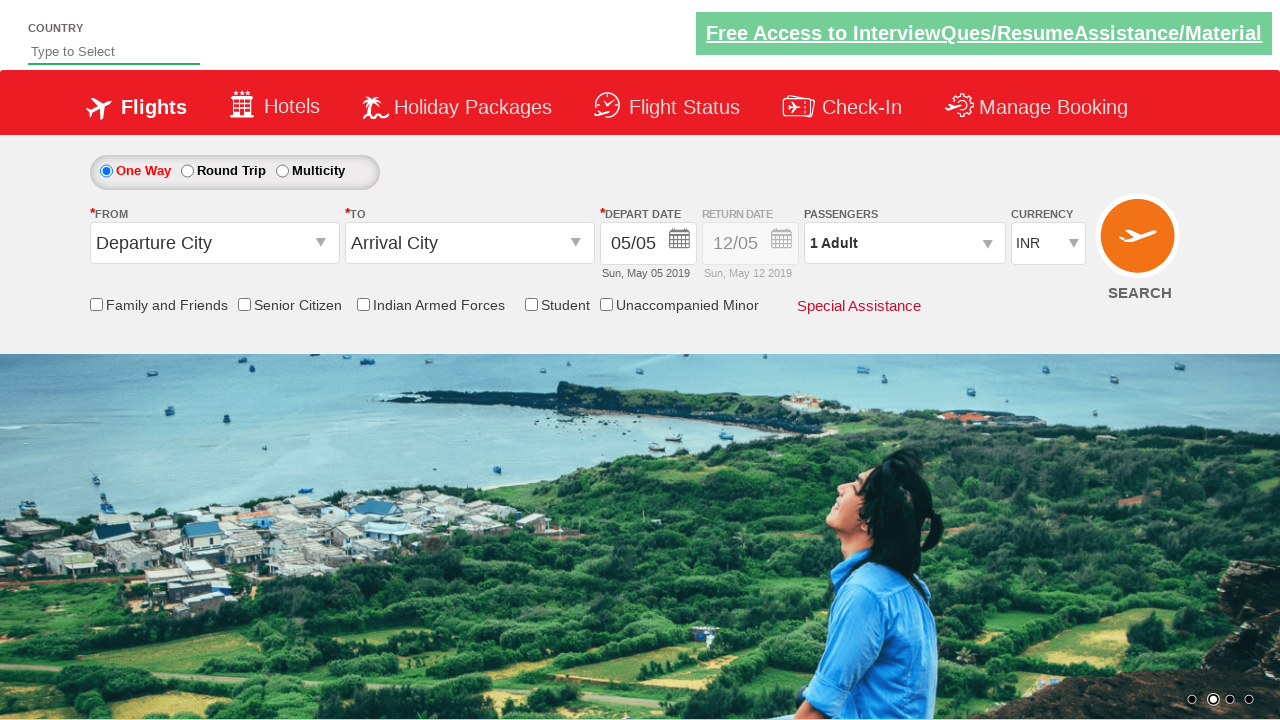

Printed newly checked option text content
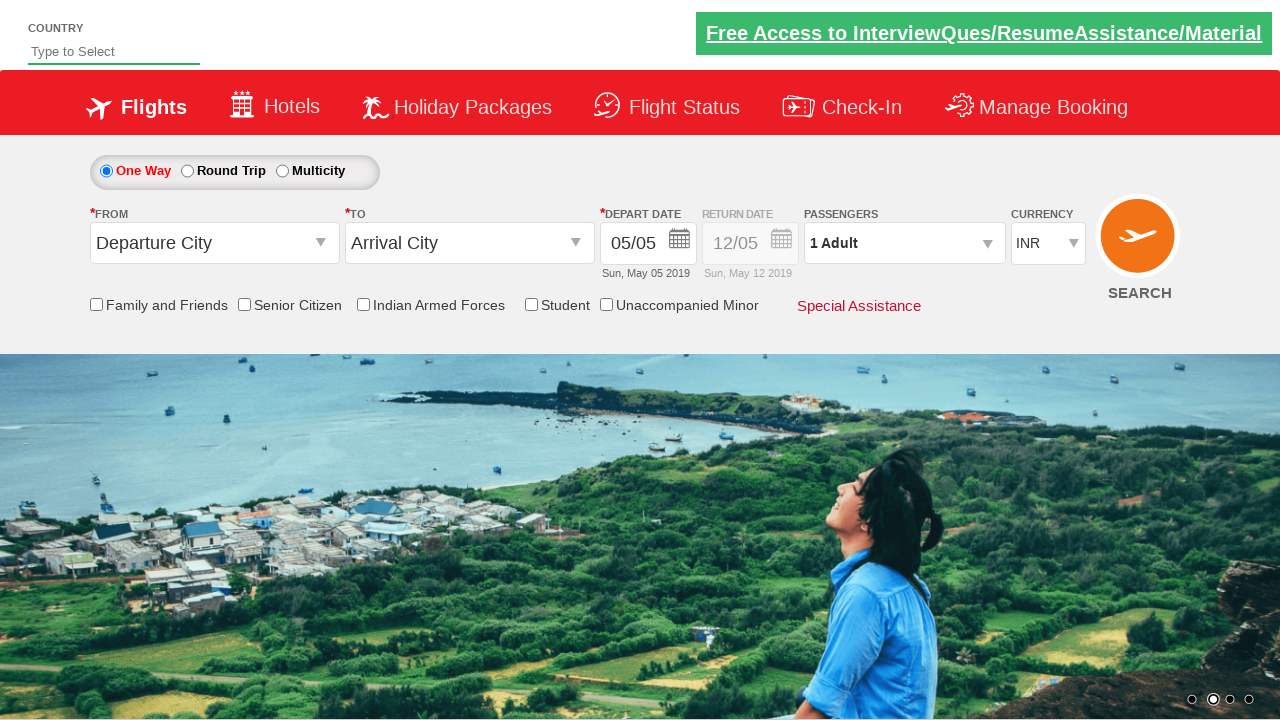

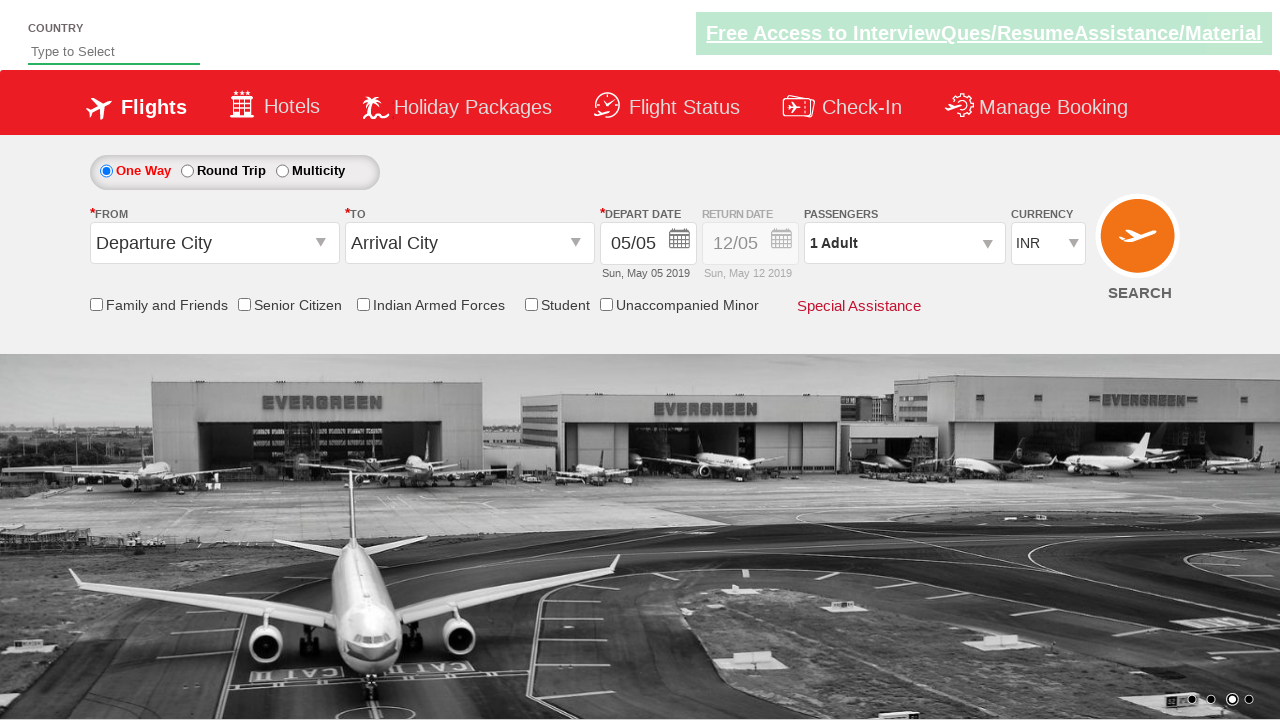